Tests right-click context menu functionality by performing a right-click action on an element and selecting the 'Copy' option from the context menu

Starting URL: http://swisnl.github.io/jQuery-contextMenu/demo.html

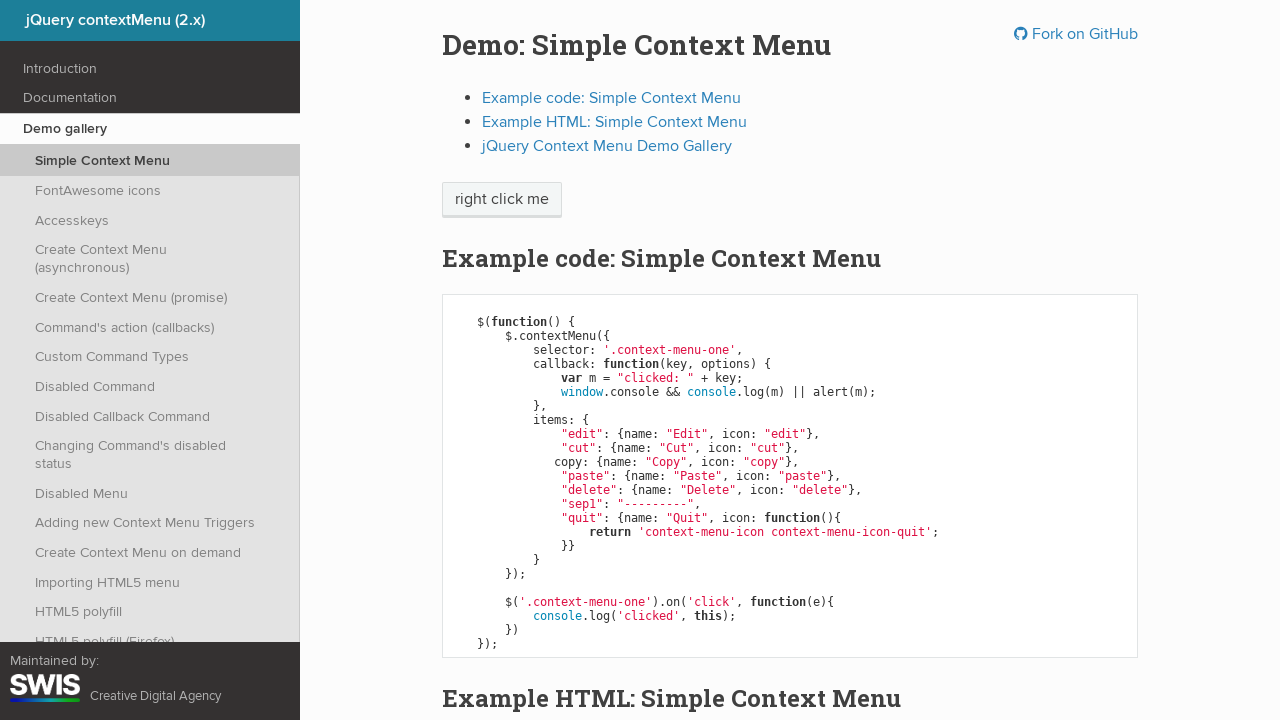

Navigated to jQuery contextMenu demo page
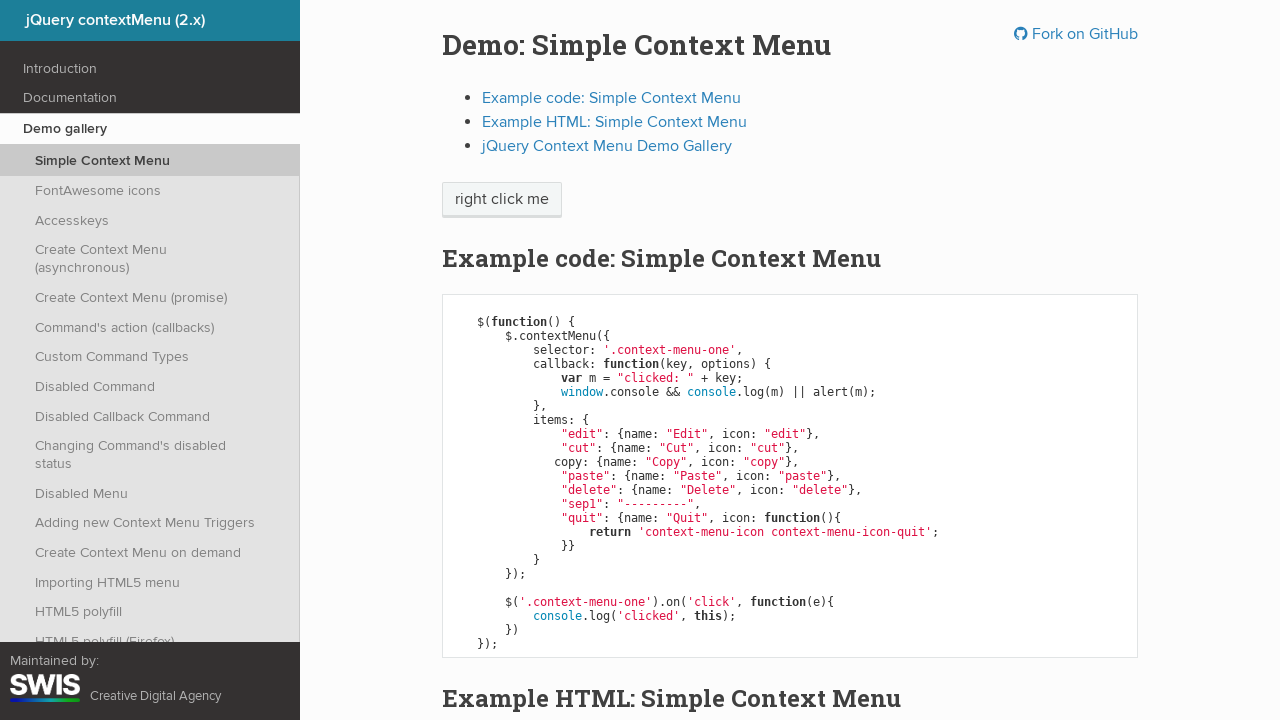

Right-clicked on 'right click me' element to open context menu at (502, 200) on //span[text()='right click me']
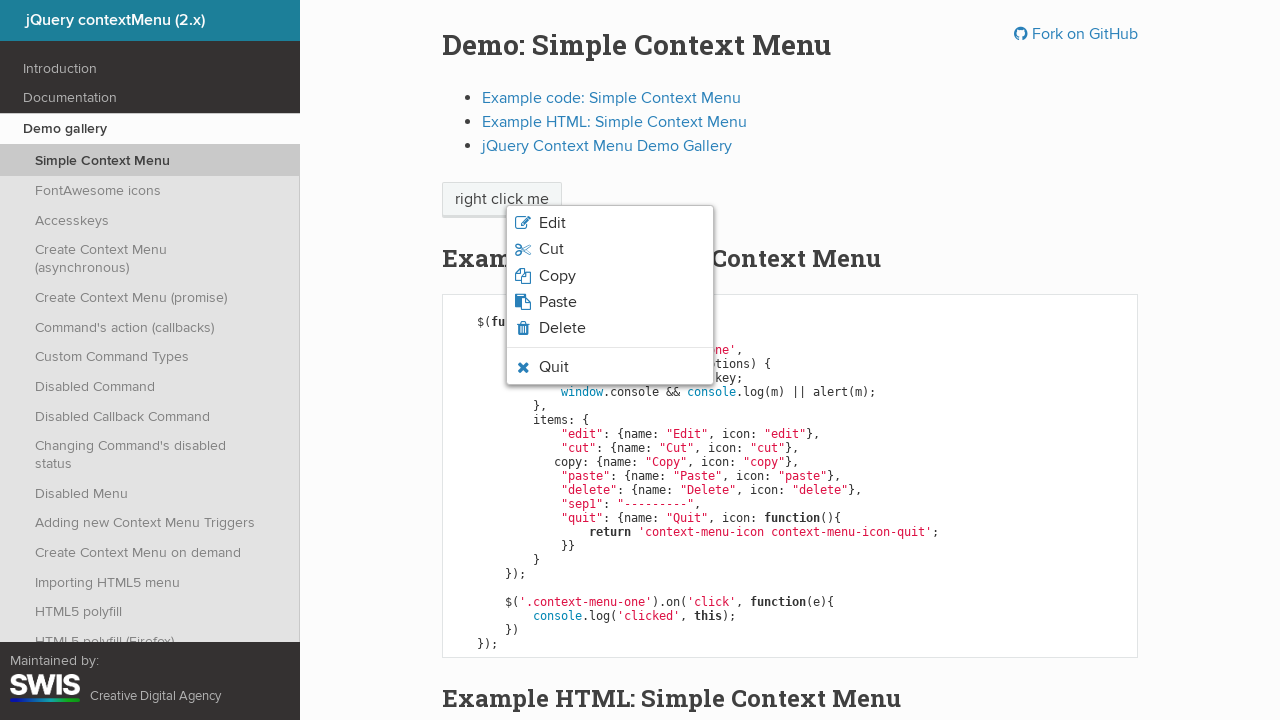

Context menu appeared with menu items
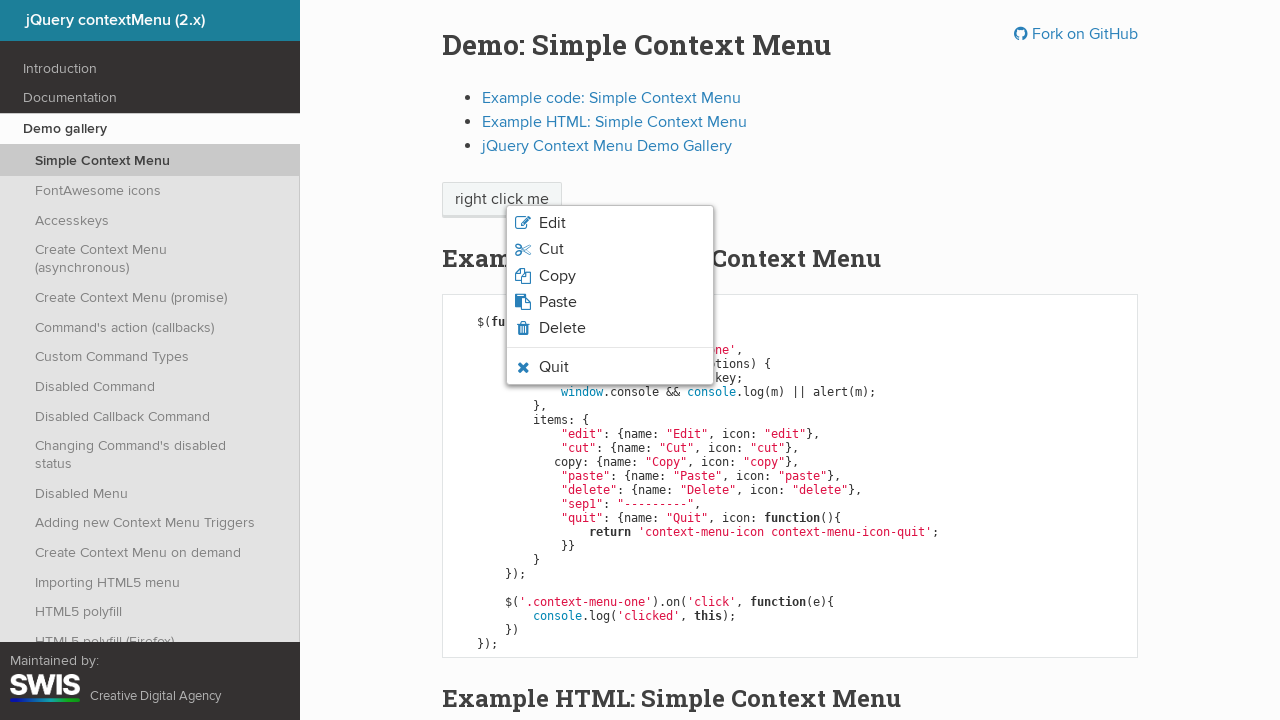

Clicked on 'Copy' option from context menu at (557, 276) on li.context-menu-item span:text('Copy')
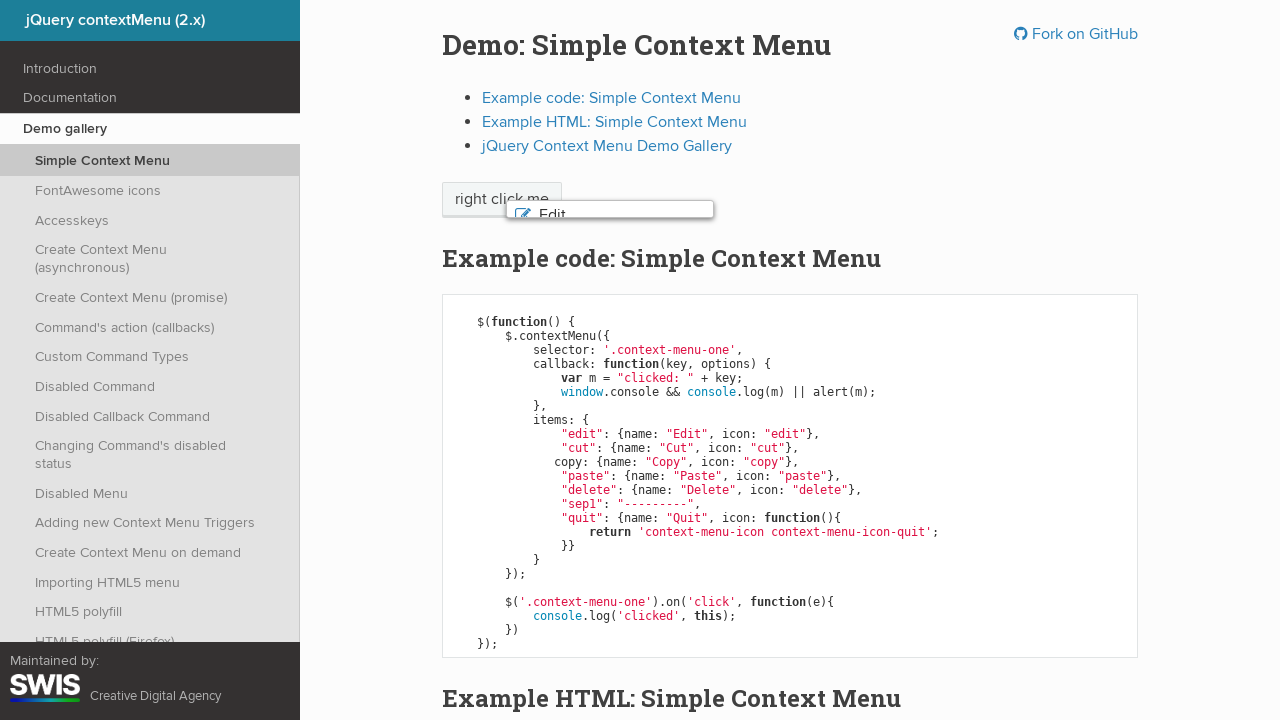

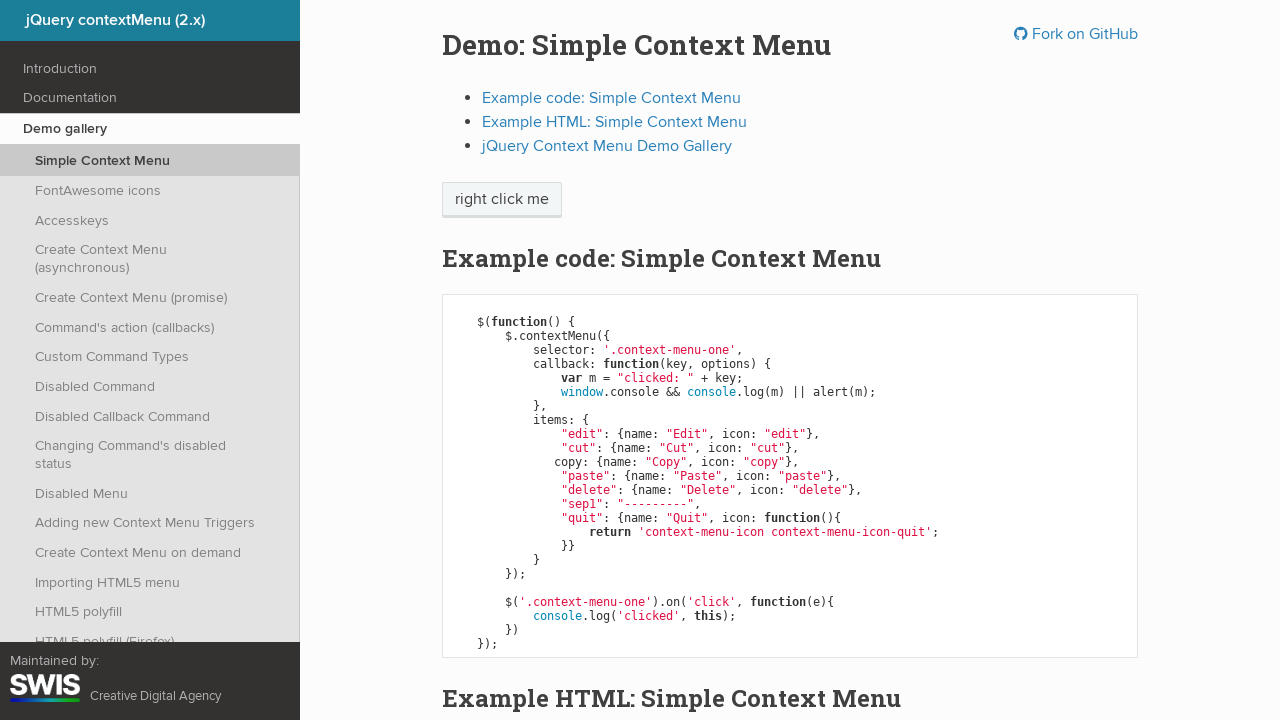